Tests adding todo items by filling the input and pressing Enter, verifying items appear in the list

Starting URL: https://demo.playwright.dev/todomvc

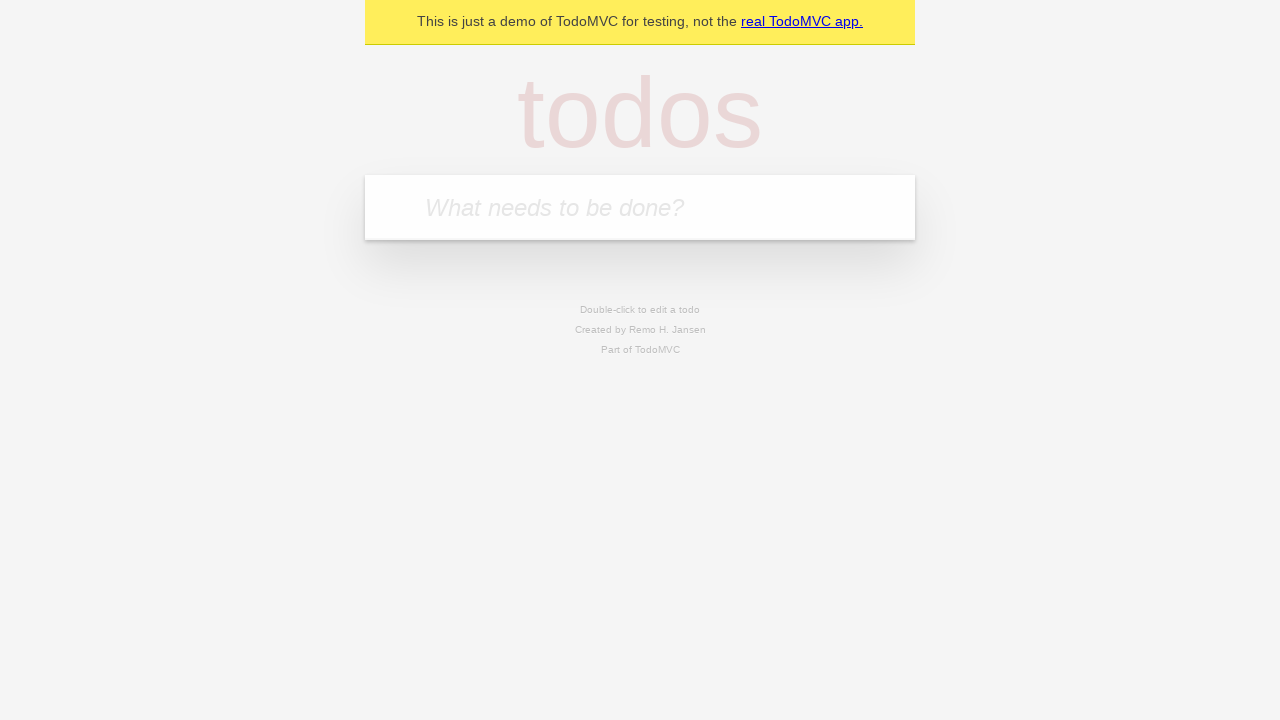

Located the todo input field with placeholder 'What needs to be done?'
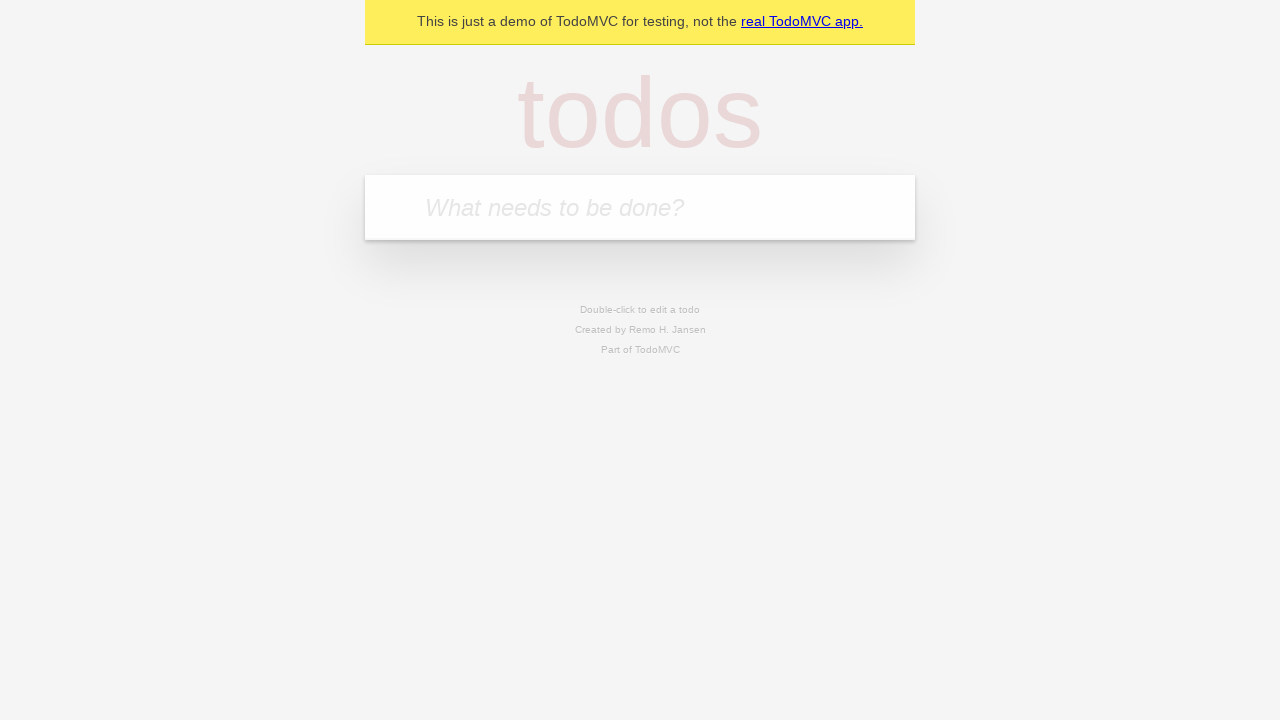

Filled todo input with 'buy some cheese' on internal:attr=[placeholder="What needs to be done?"i]
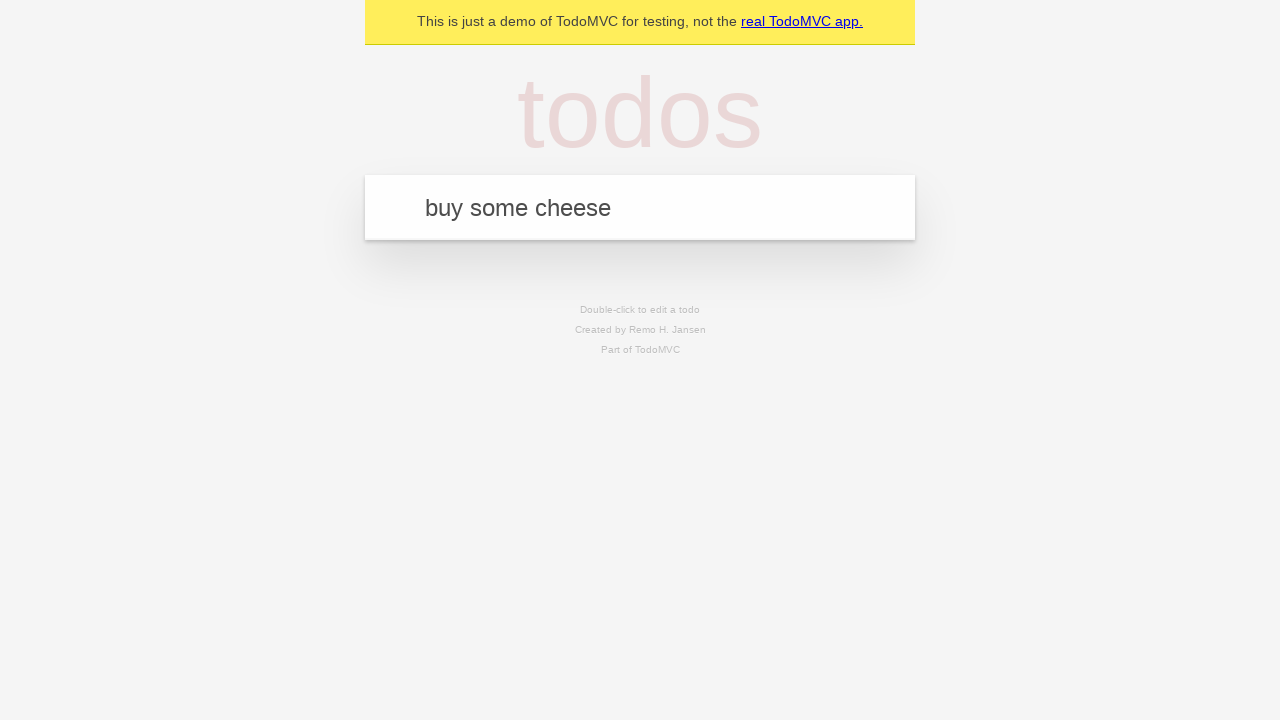

Pressed Enter to add first todo item on internal:attr=[placeholder="What needs to be done?"i]
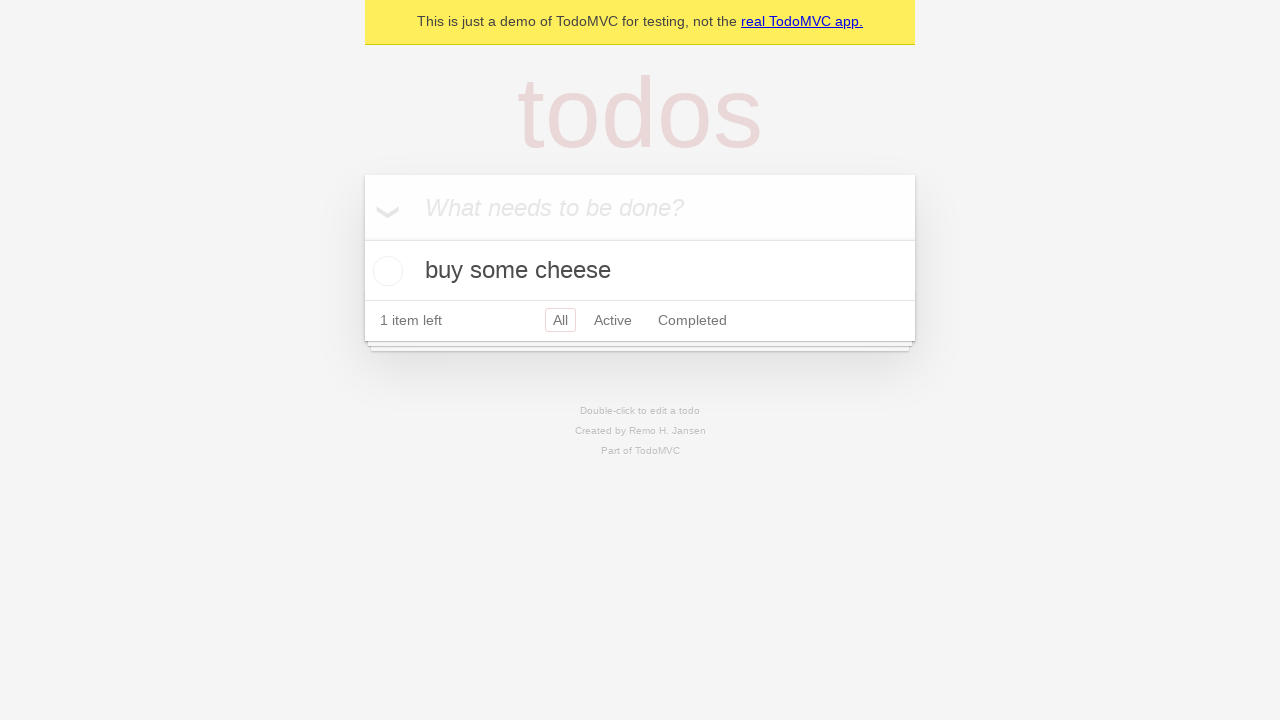

First todo item appeared in the list
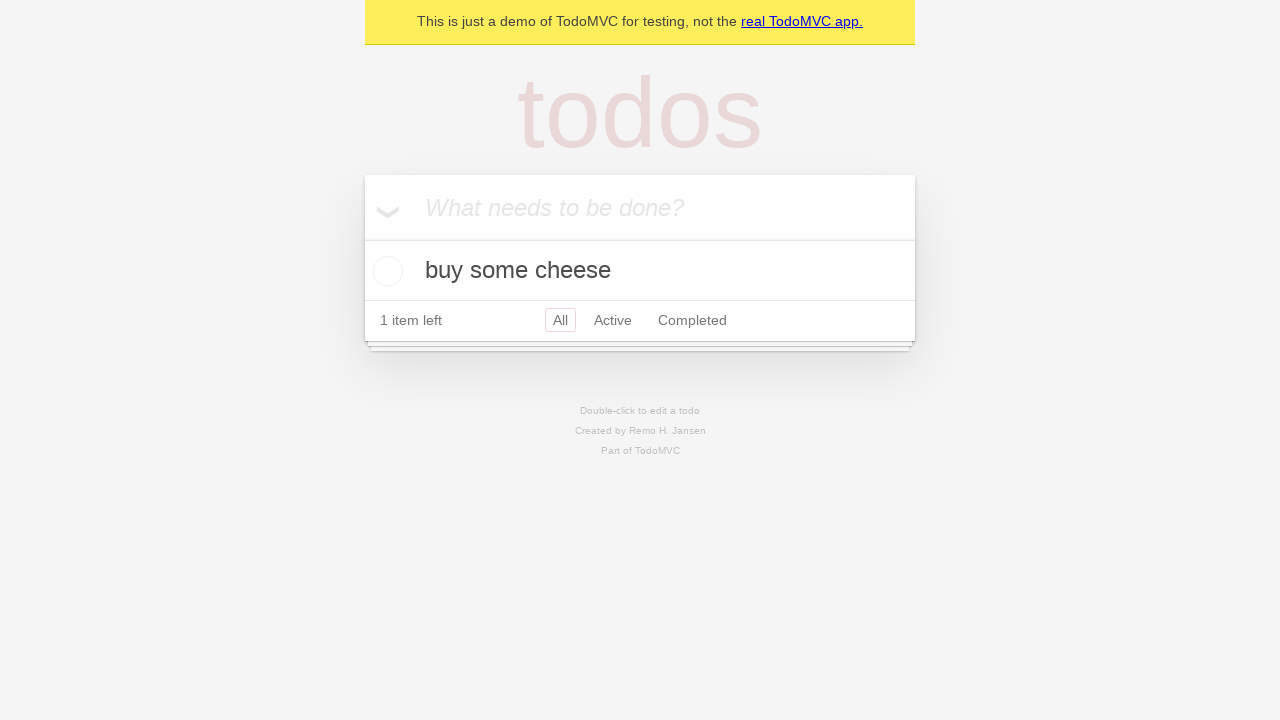

Filled todo input with 'feed the cat' on internal:attr=[placeholder="What needs to be done?"i]
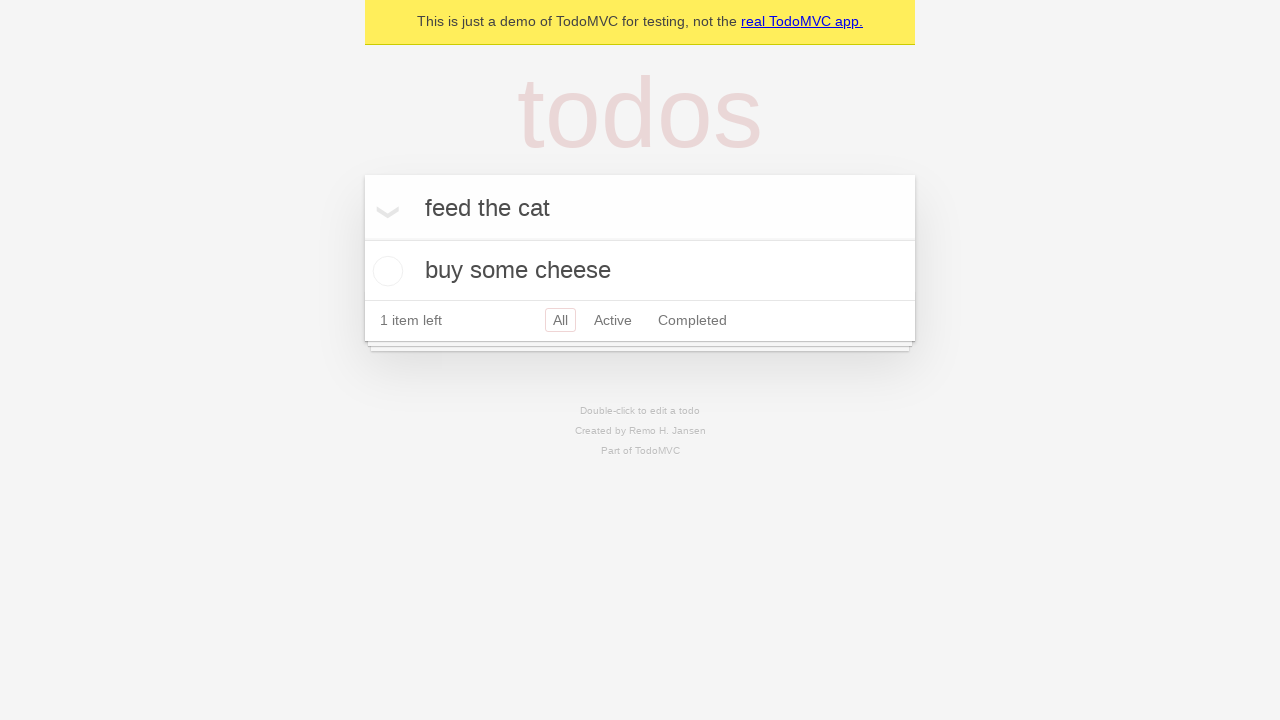

Pressed Enter to add second todo item on internal:attr=[placeholder="What needs to be done?"i]
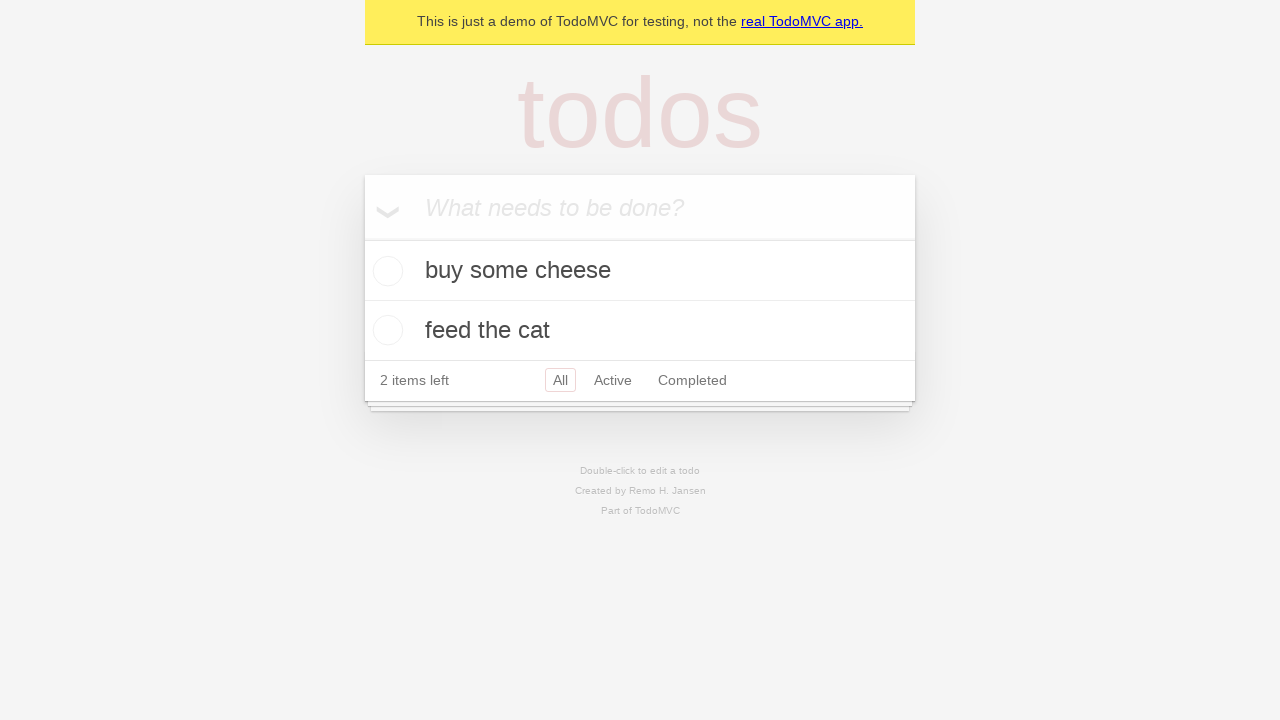

Second todo item appeared in the list, both todos are now visible
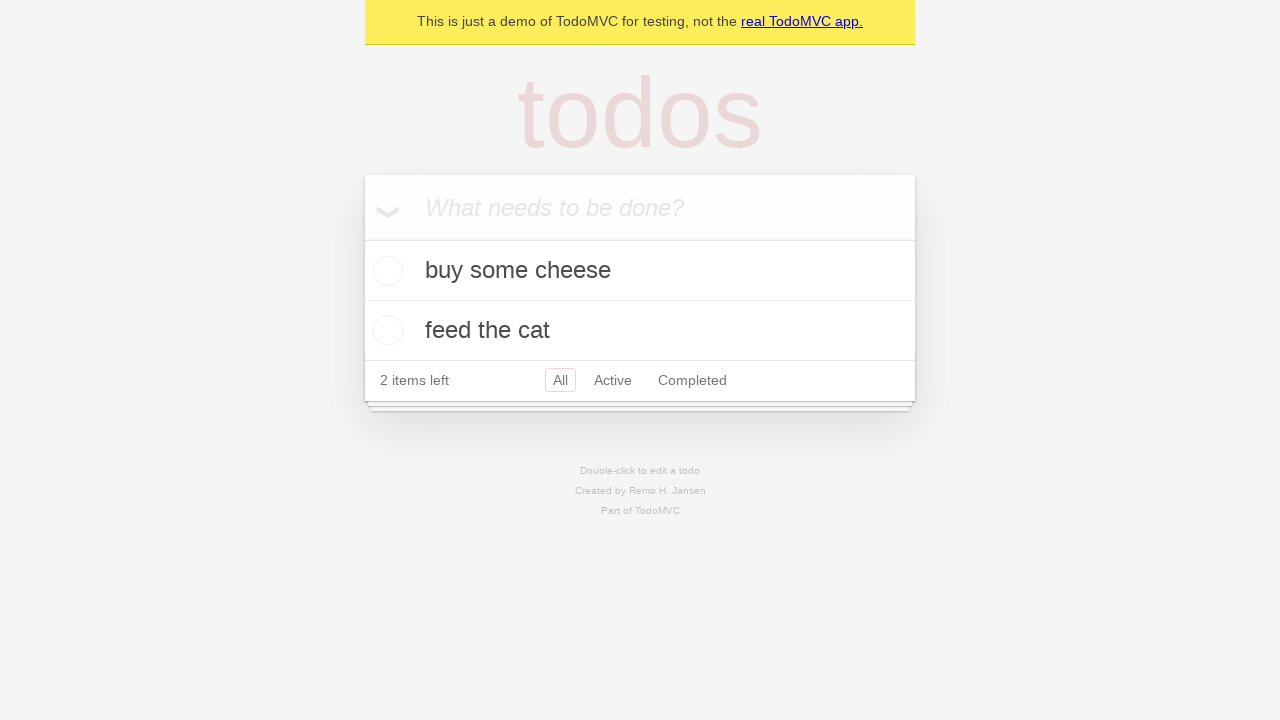

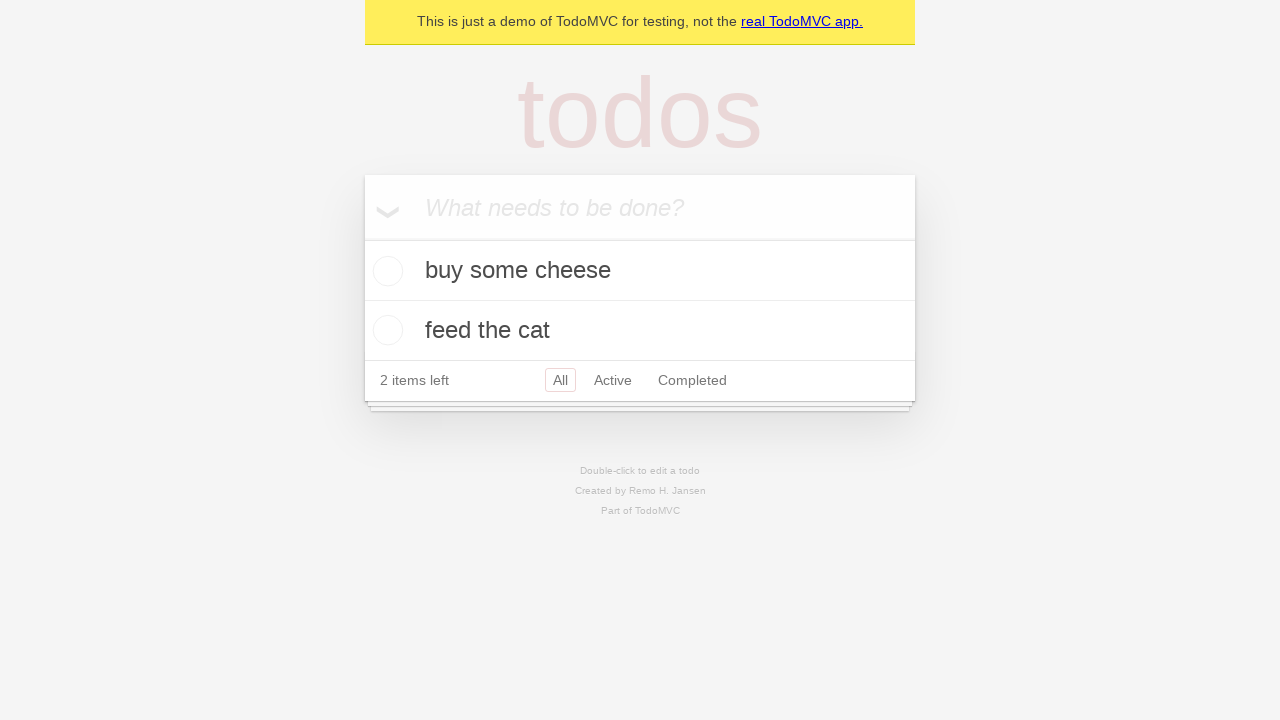